Tests a timed alert that appears after 5 seconds by clicking a button and accepting the delayed alert dialog

Starting URL: https://demoqa.com/alerts

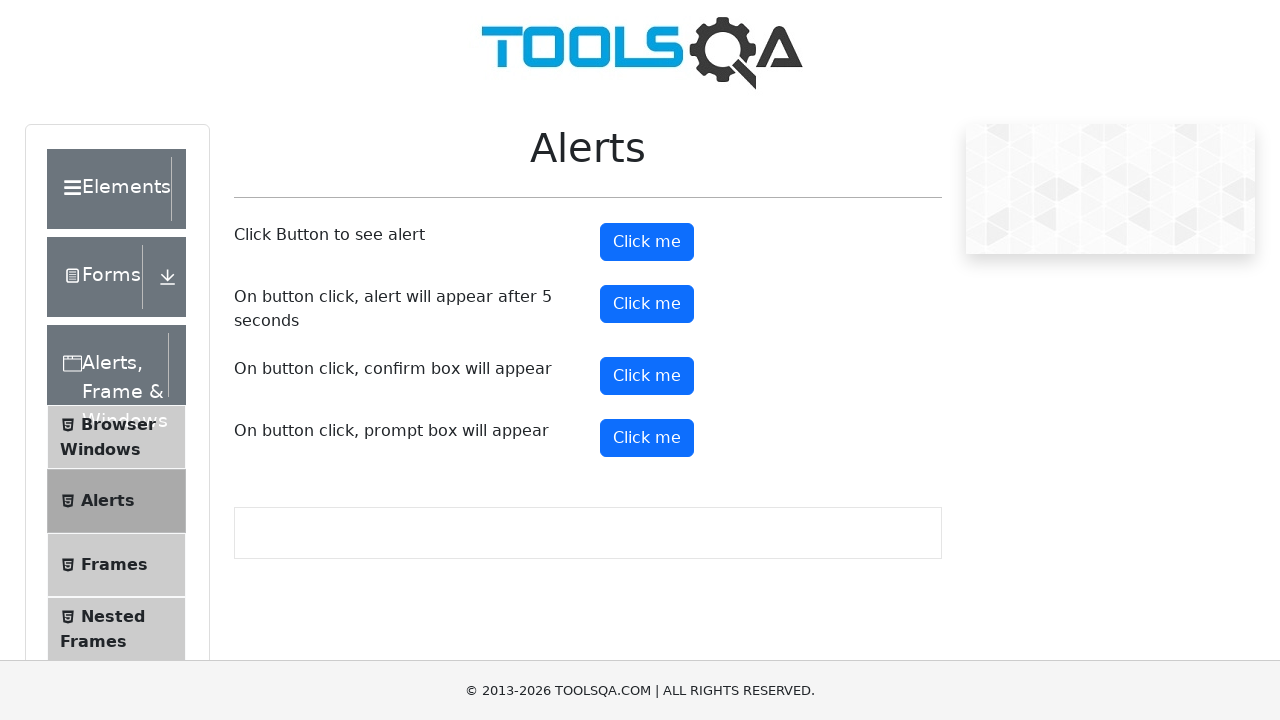

Set up dialog handler to automatically accept alerts
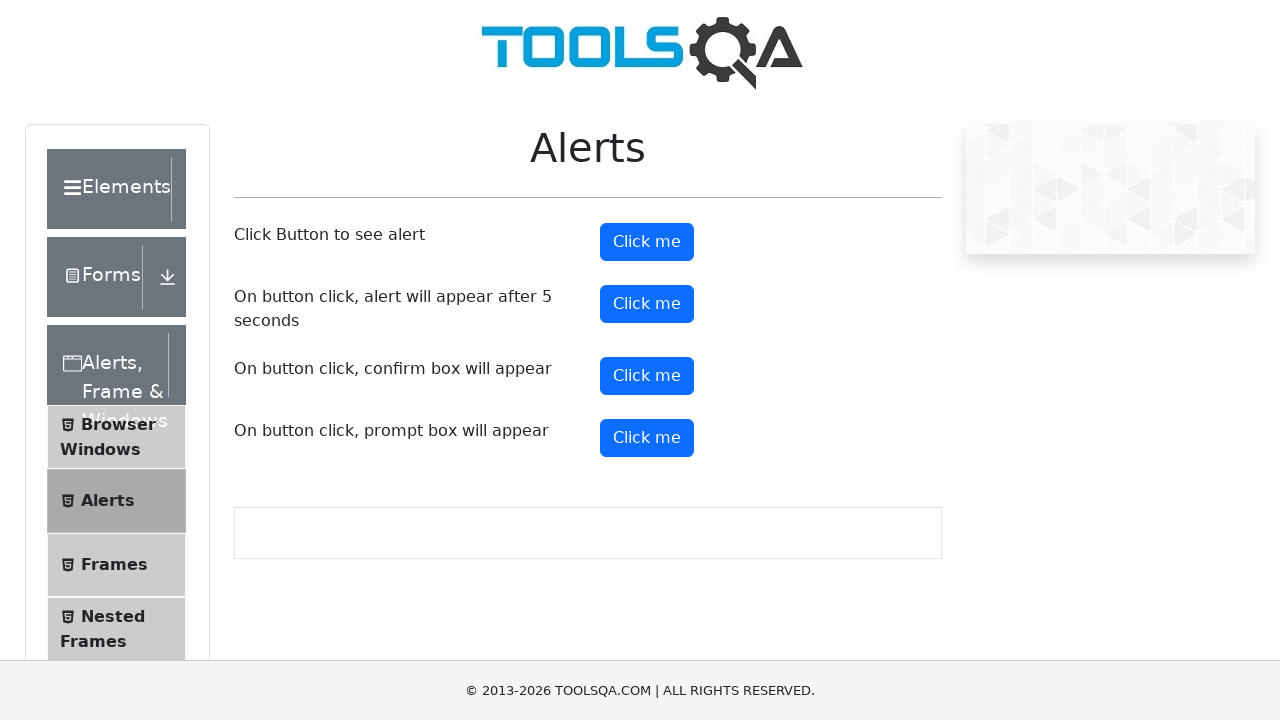

Clicked button to trigger timed alert at (647, 304) on #timerAlertButton
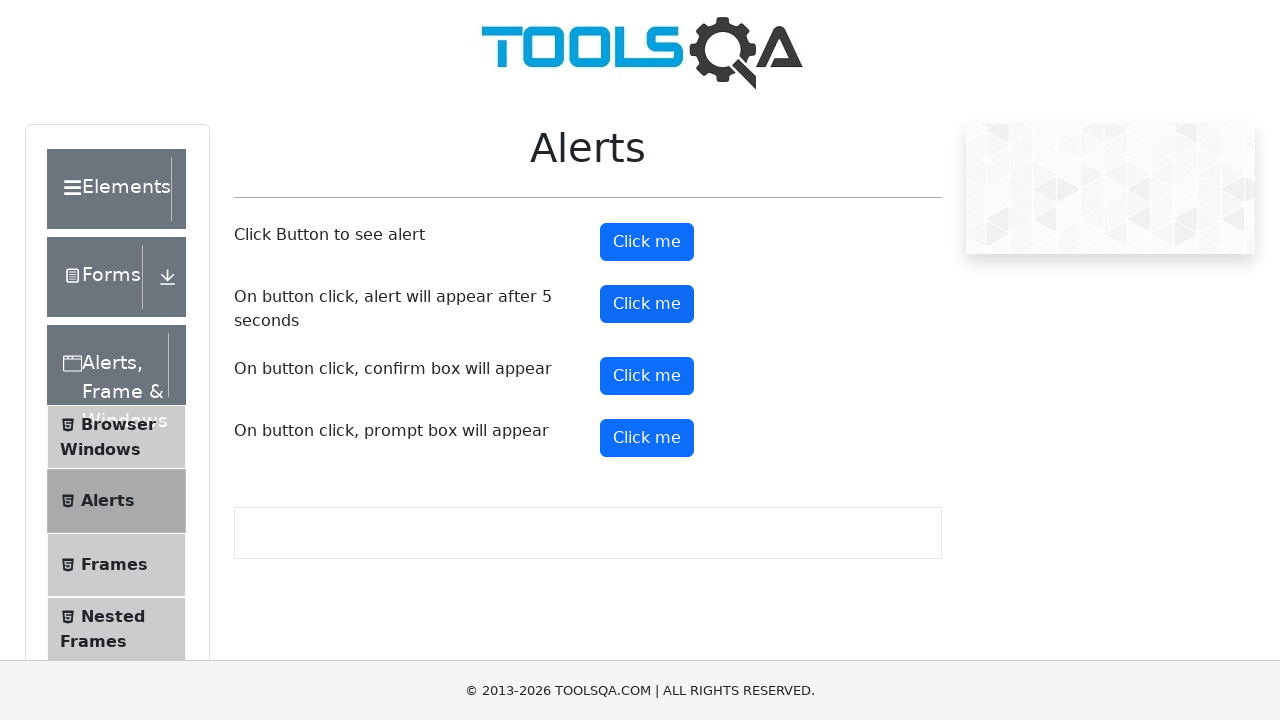

Waited 6 seconds for timed alert to appear and be accepted
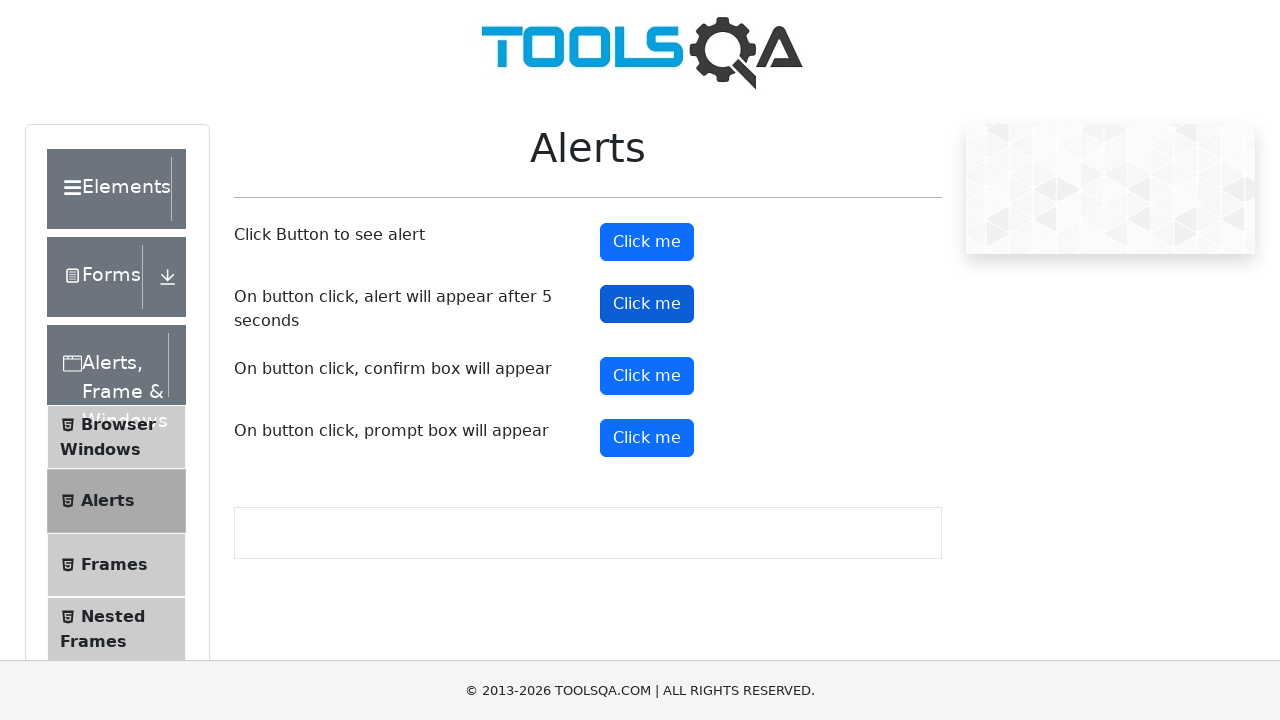

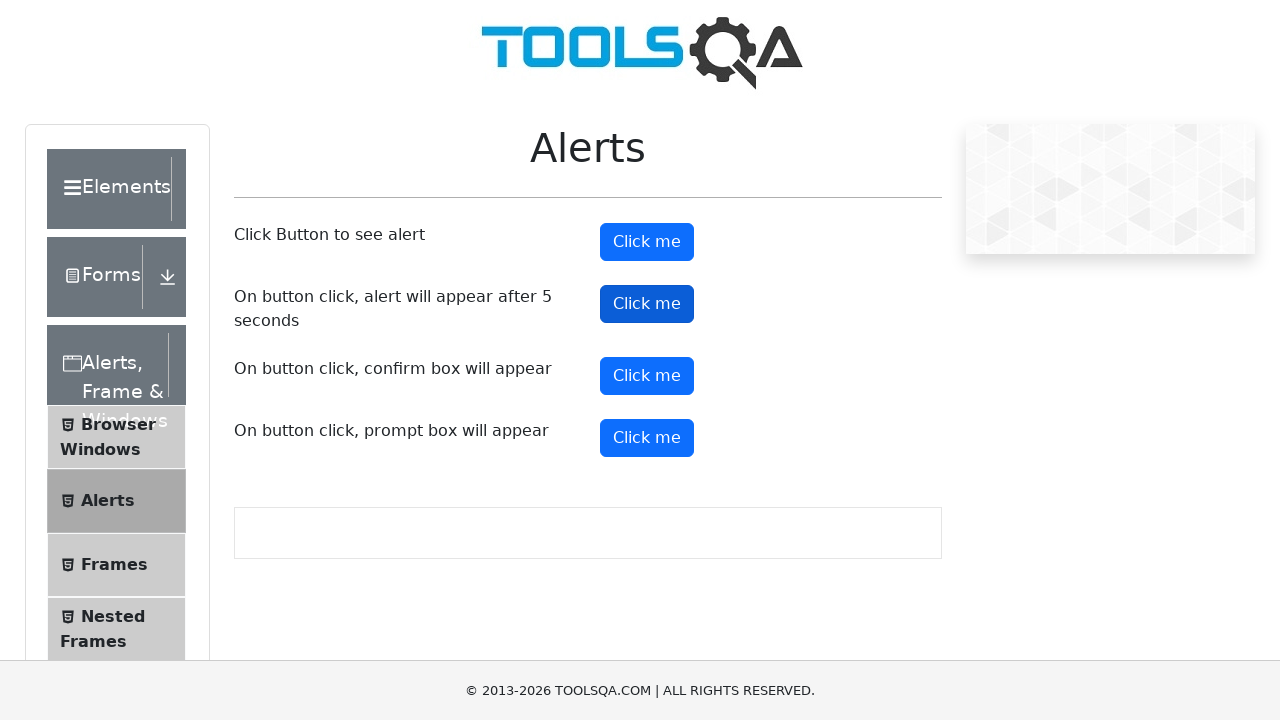